Tests pressing the space key on a target element and verifies the page displays the correct key press result.

Starting URL: http://the-internet.herokuapp.com/key_presses

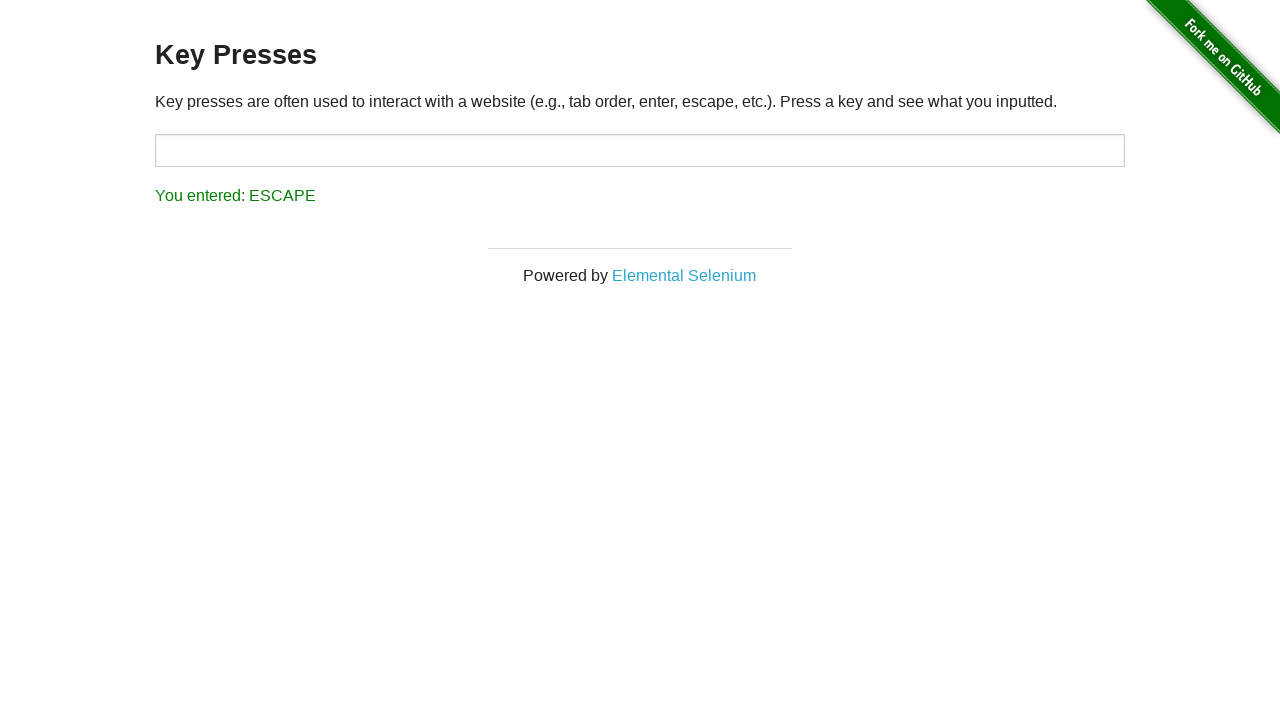

Pressed space key on target element on #target
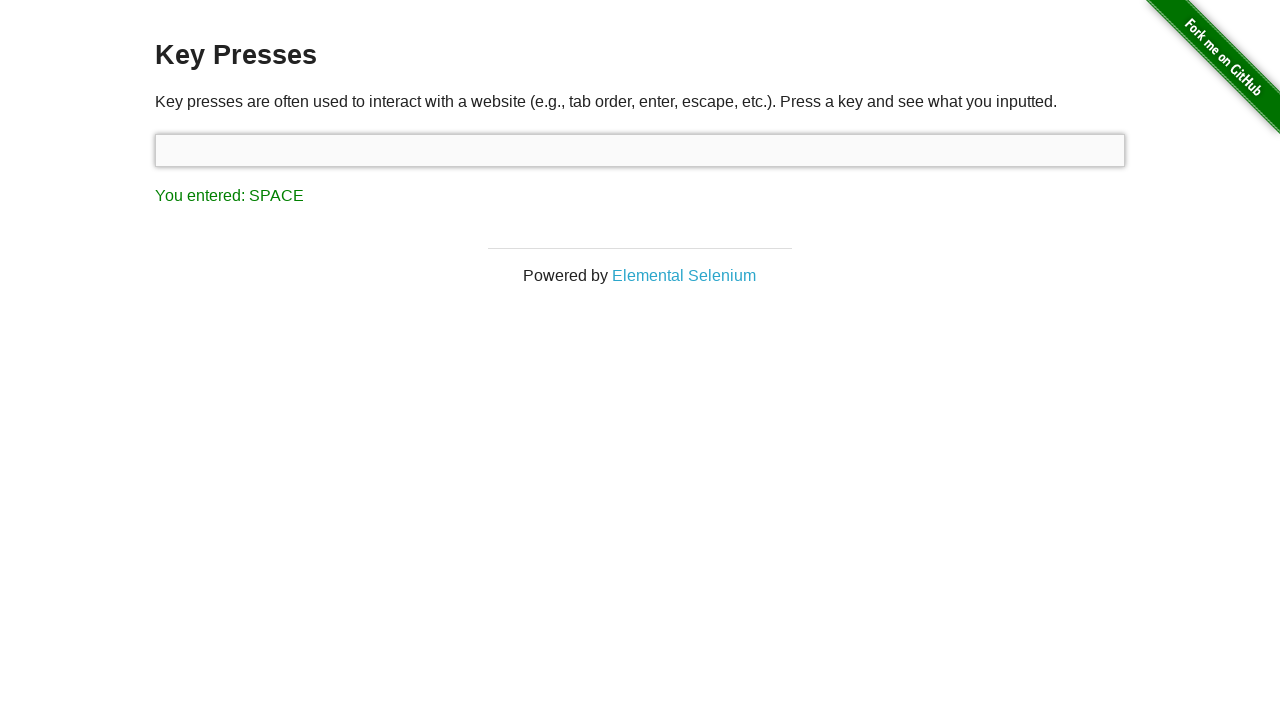

Result element loaded on page
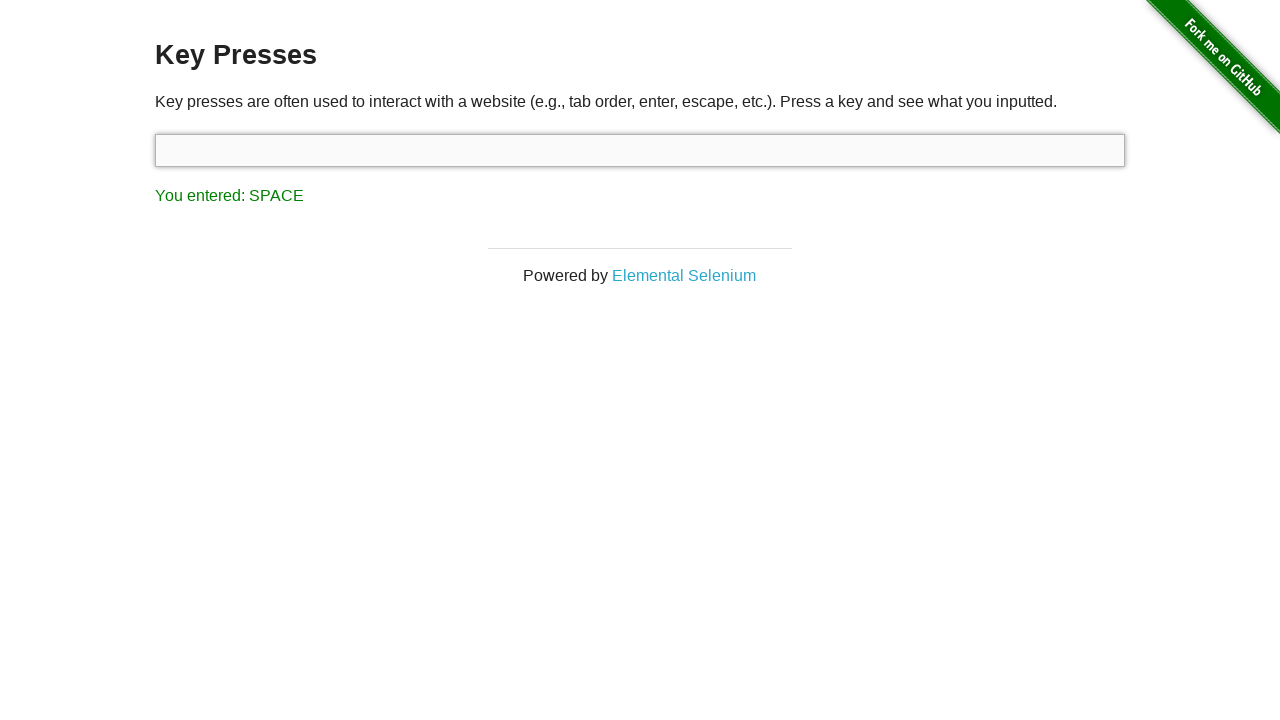

Retrieved result text content
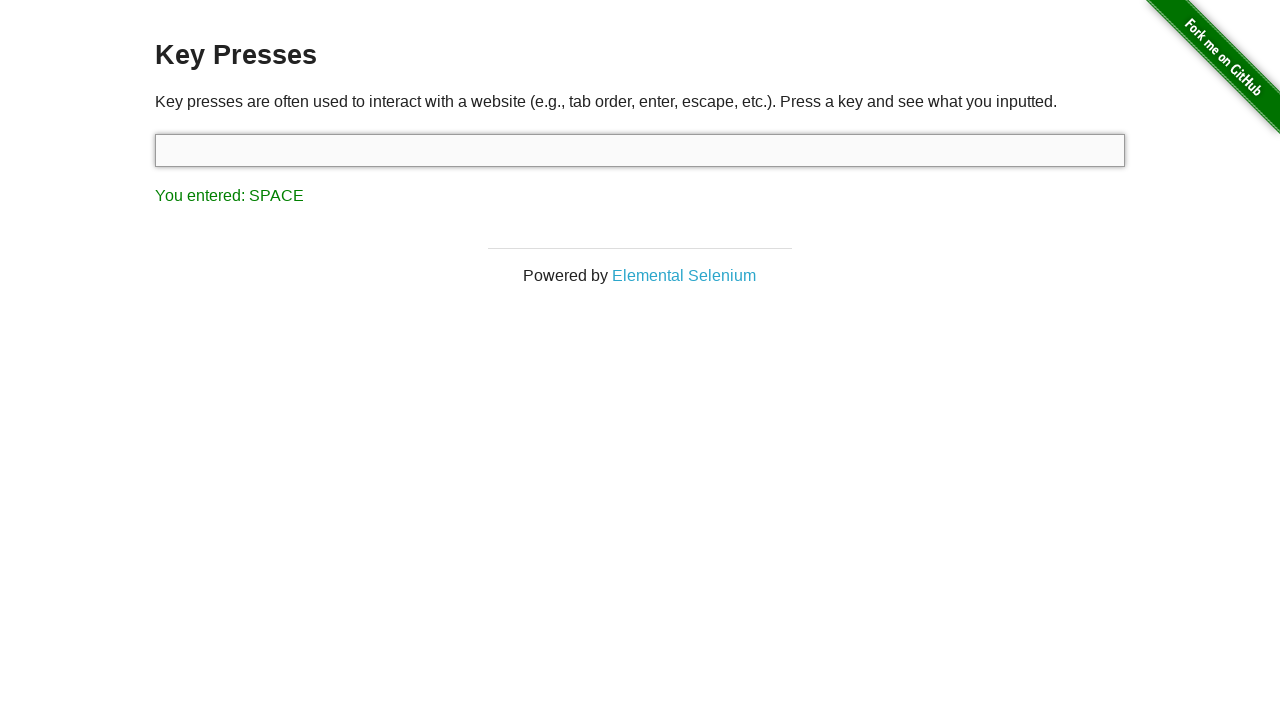

Verified result text shows 'You entered: SPACE'
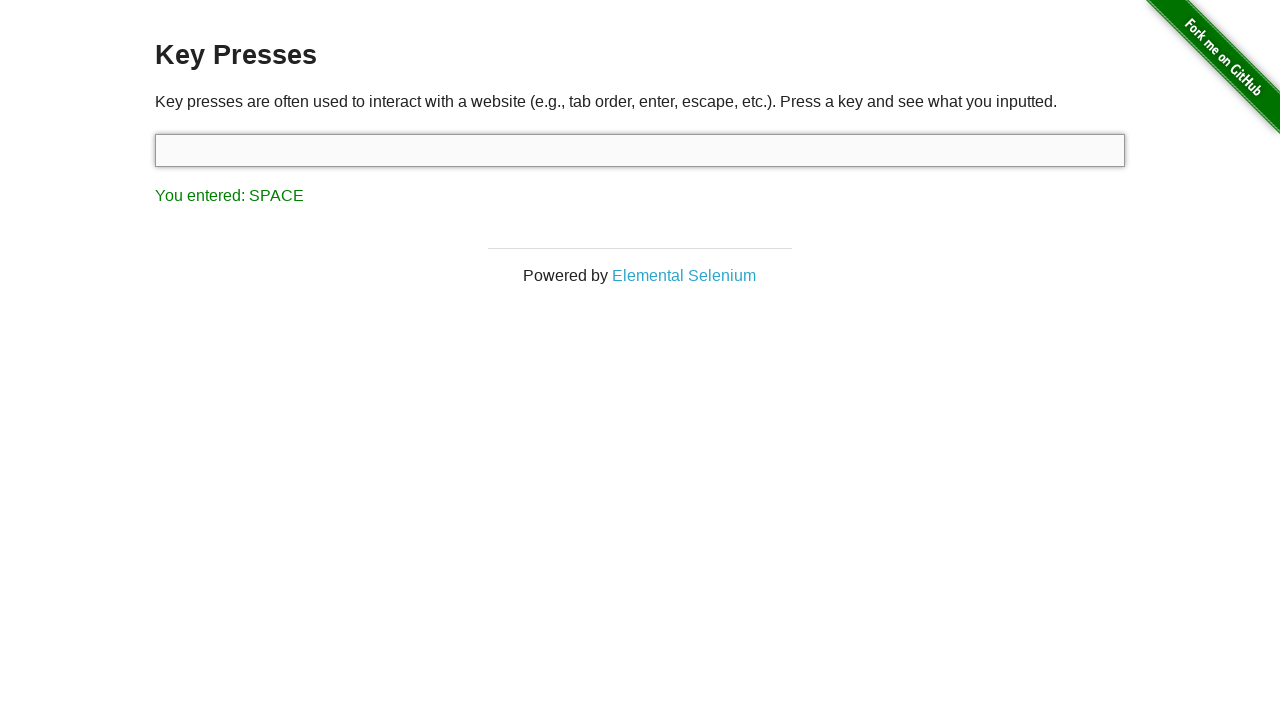

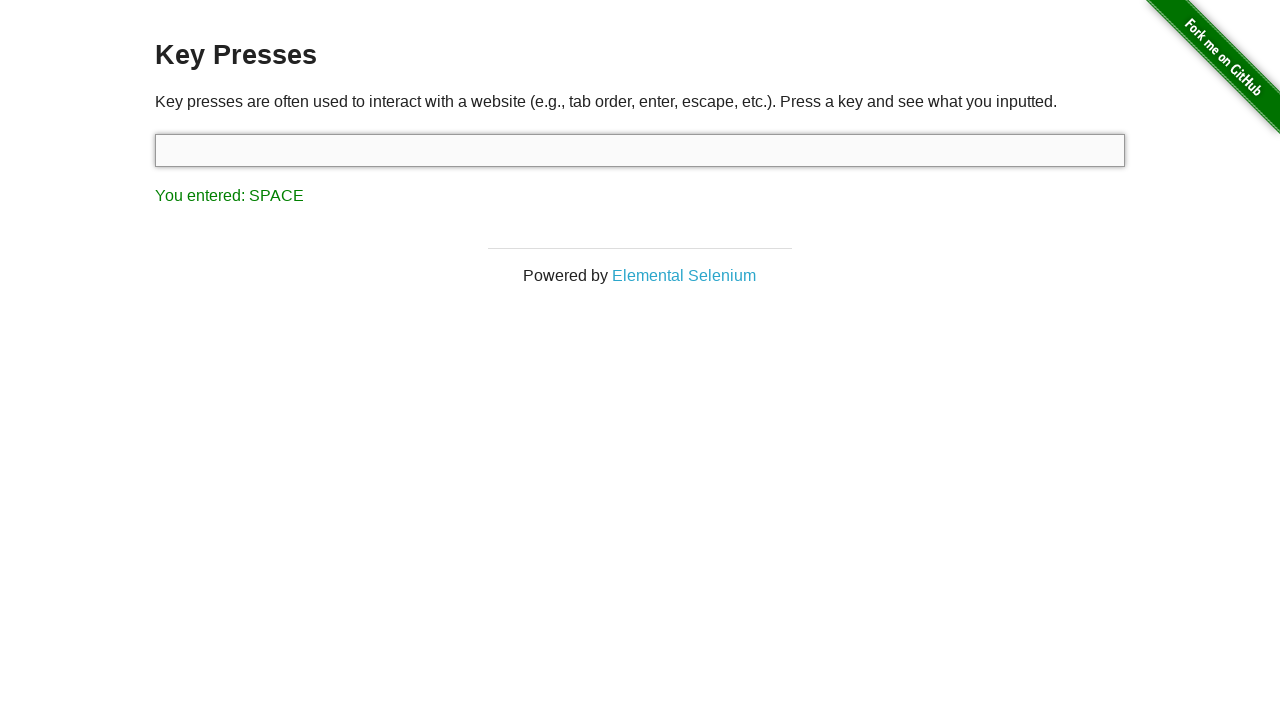